Tests registration form validation when username is left empty but password is provided

Starting URL: https://practice.expandtesting.com/register

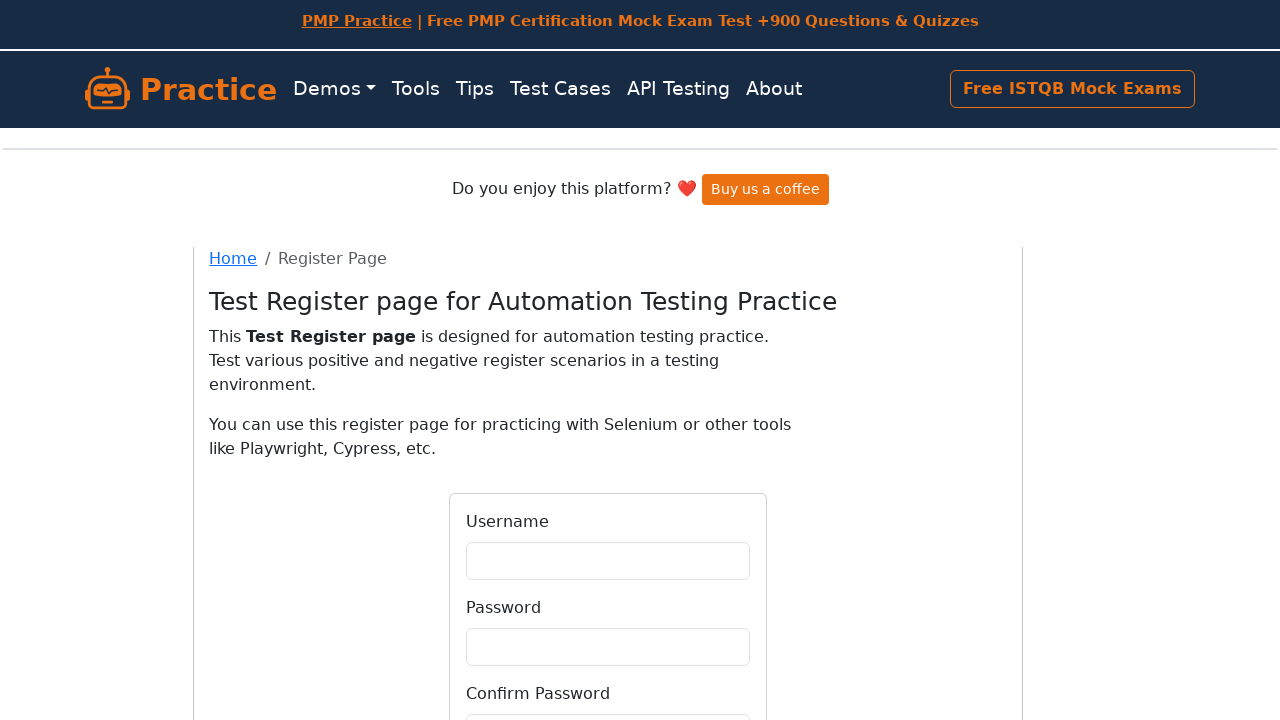

Filled password field with 'Qual1ty!!!' on #password
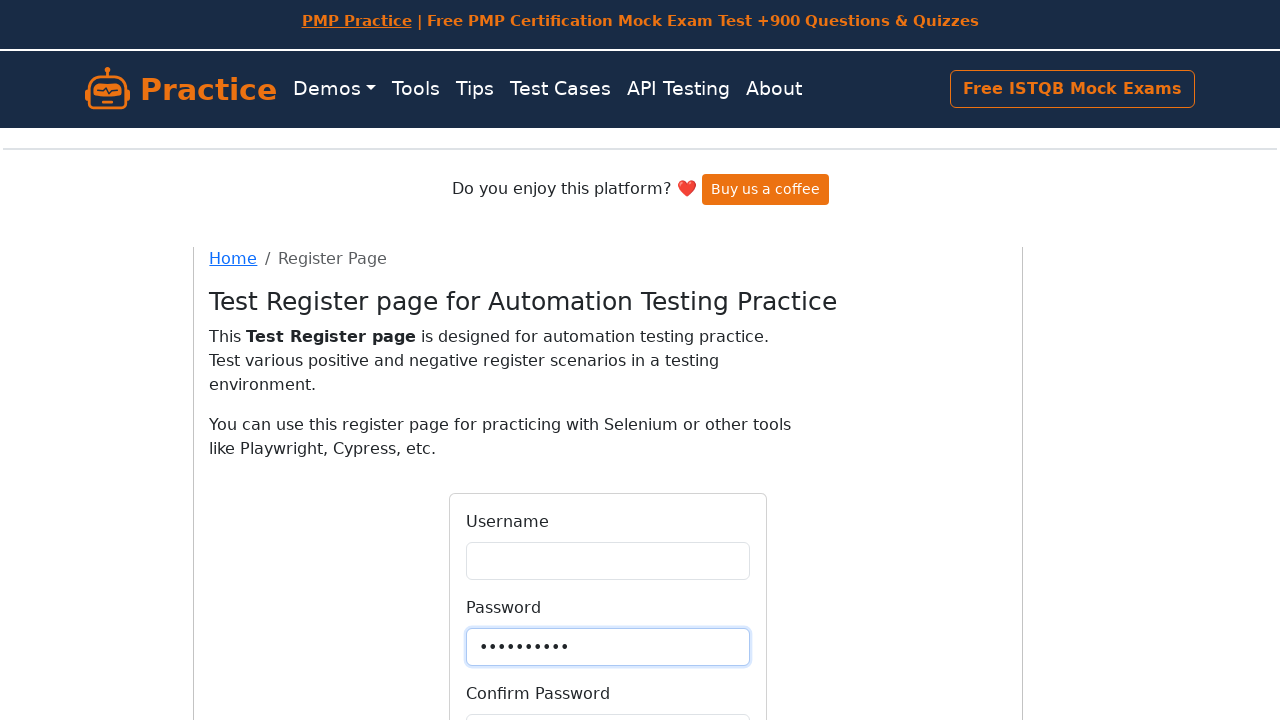

Filled confirm password field with 'Qual1ty!!!' on #confirmPassword
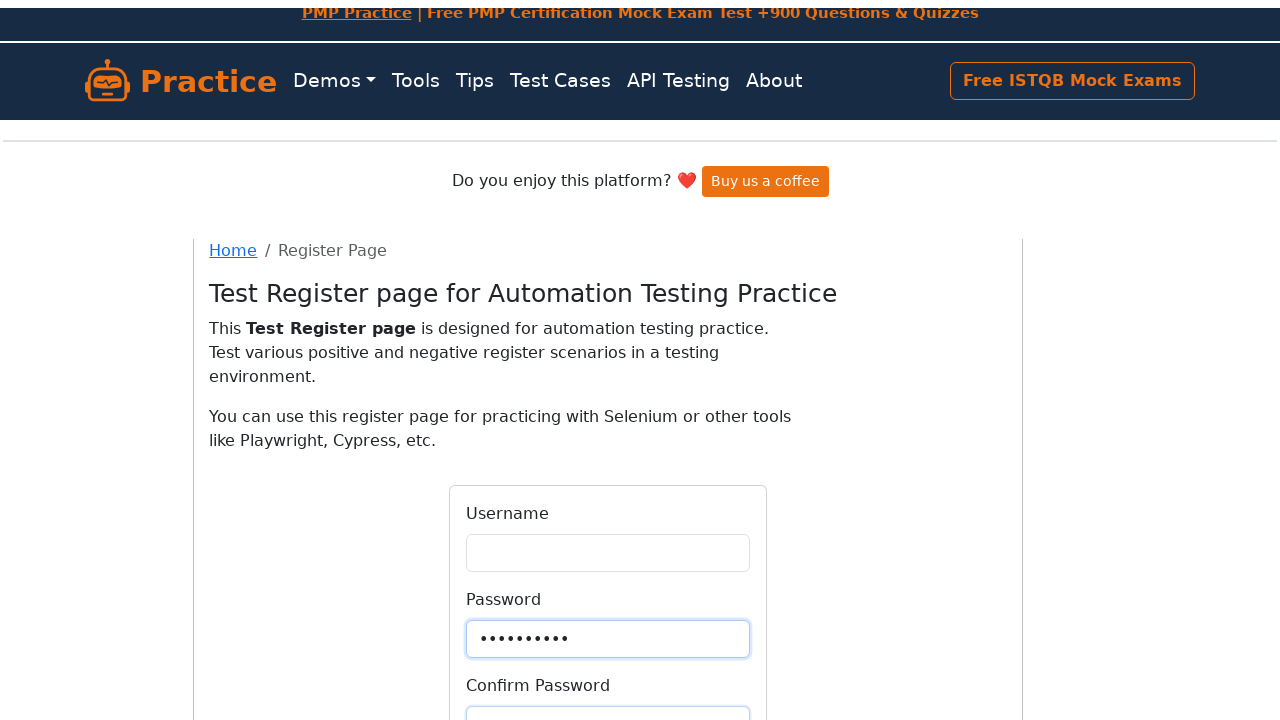

Clicked Register button at (608, 564) on internal:role=button[name="Register"i]
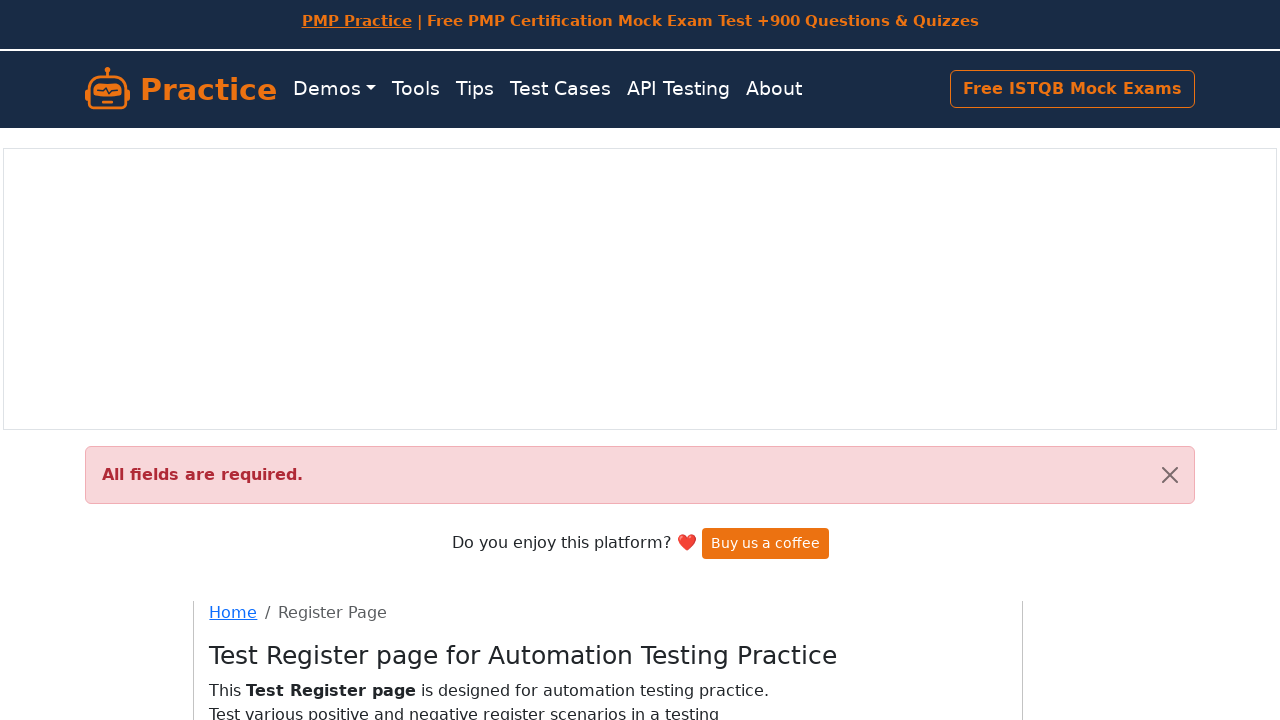

Alert appeared with validation error for empty username
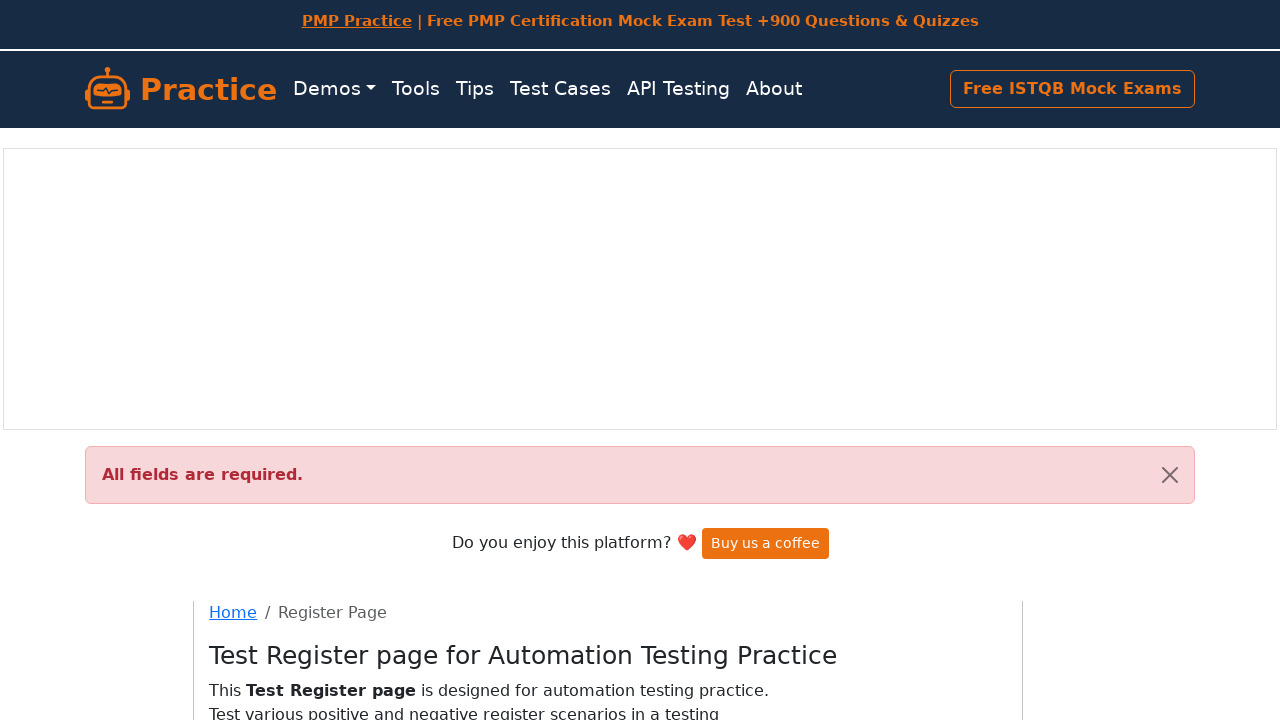

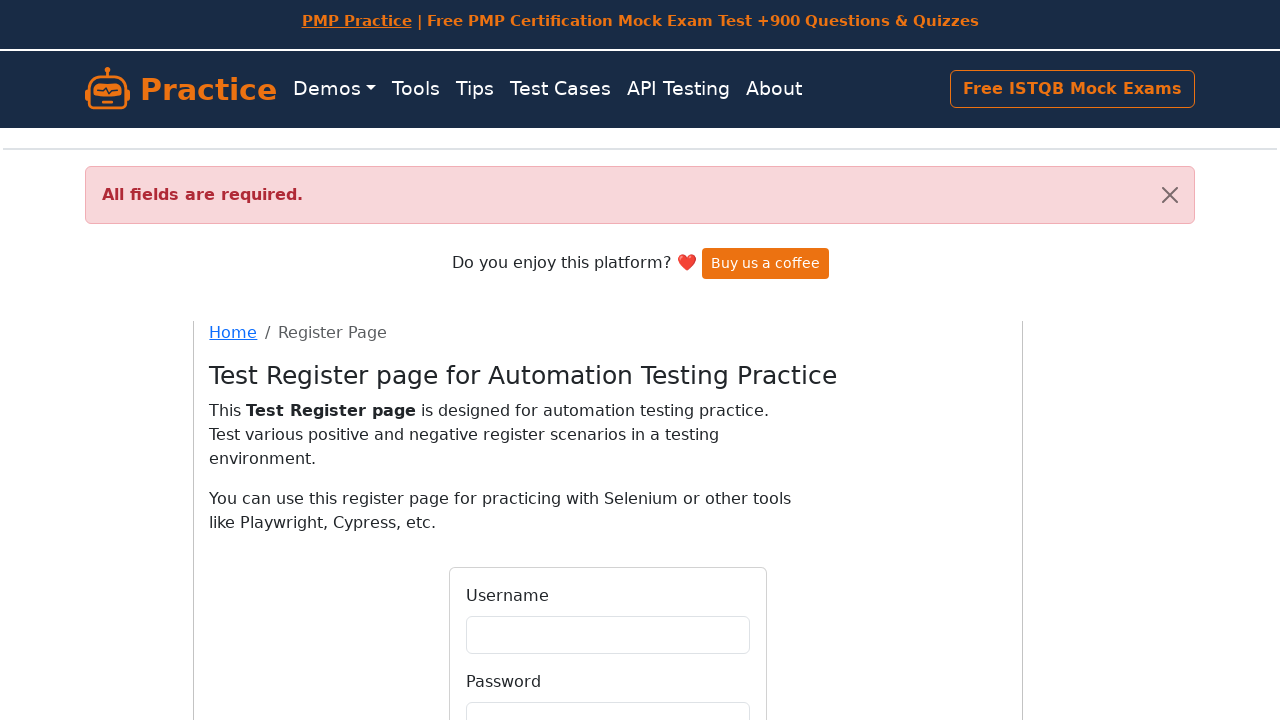